Tests adding elements by clicking a button twice and verifying exactly 2 elements were added

Starting URL: https://the-internet.herokuapp.com/add_remove_elements/

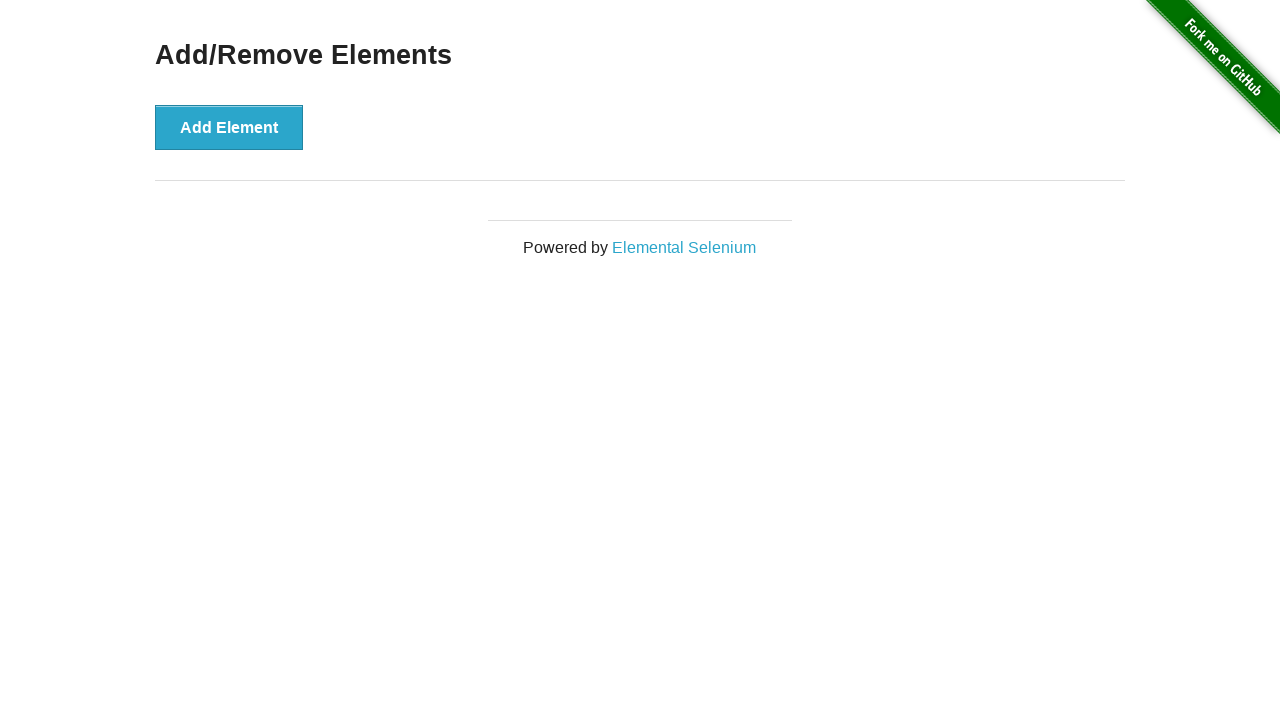

Navigated to add/remove elements page
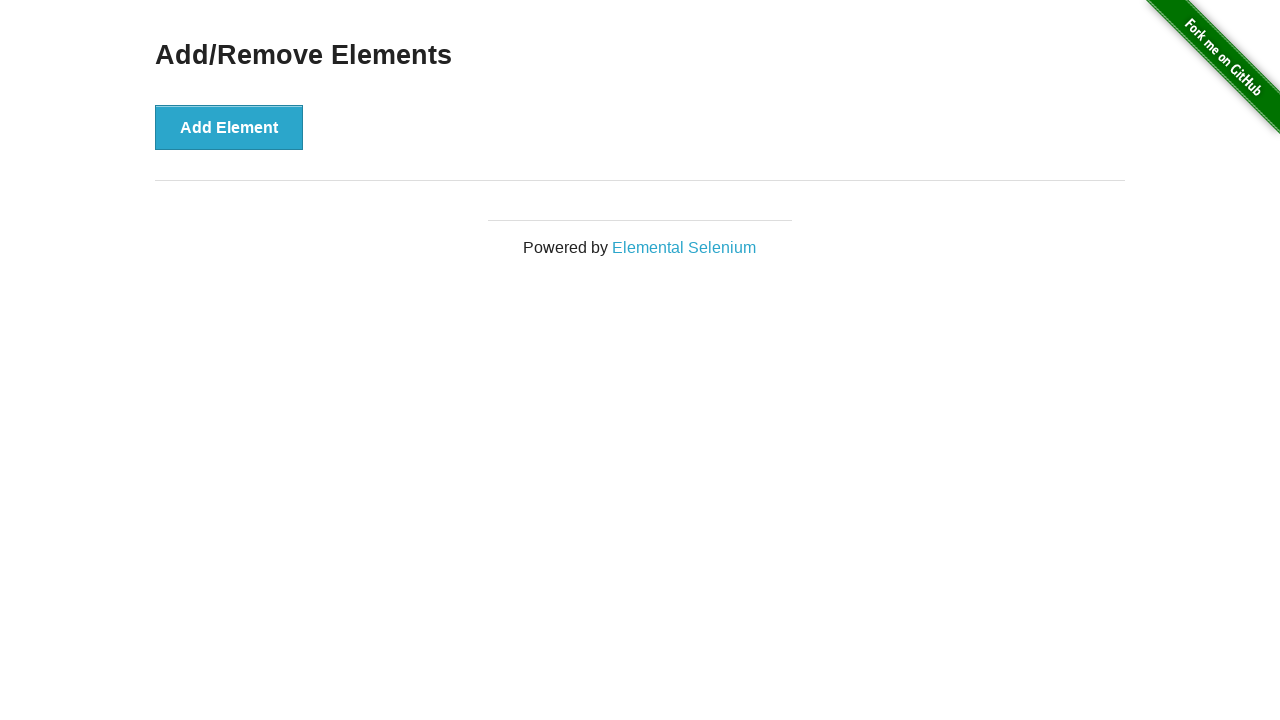

Clicked 'Add Element' button (first click) at (229, 127) on text=Add Element
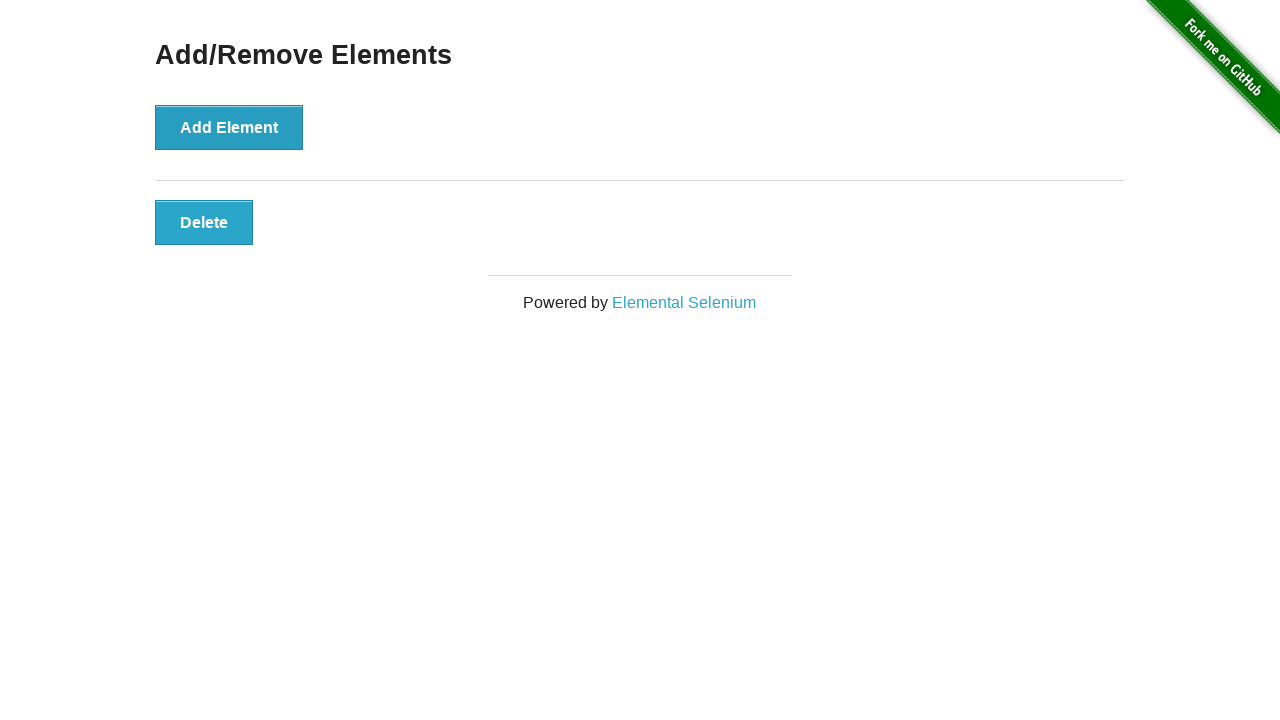

Clicked 'Add Element' button (second click) at (229, 127) on text=Add Element
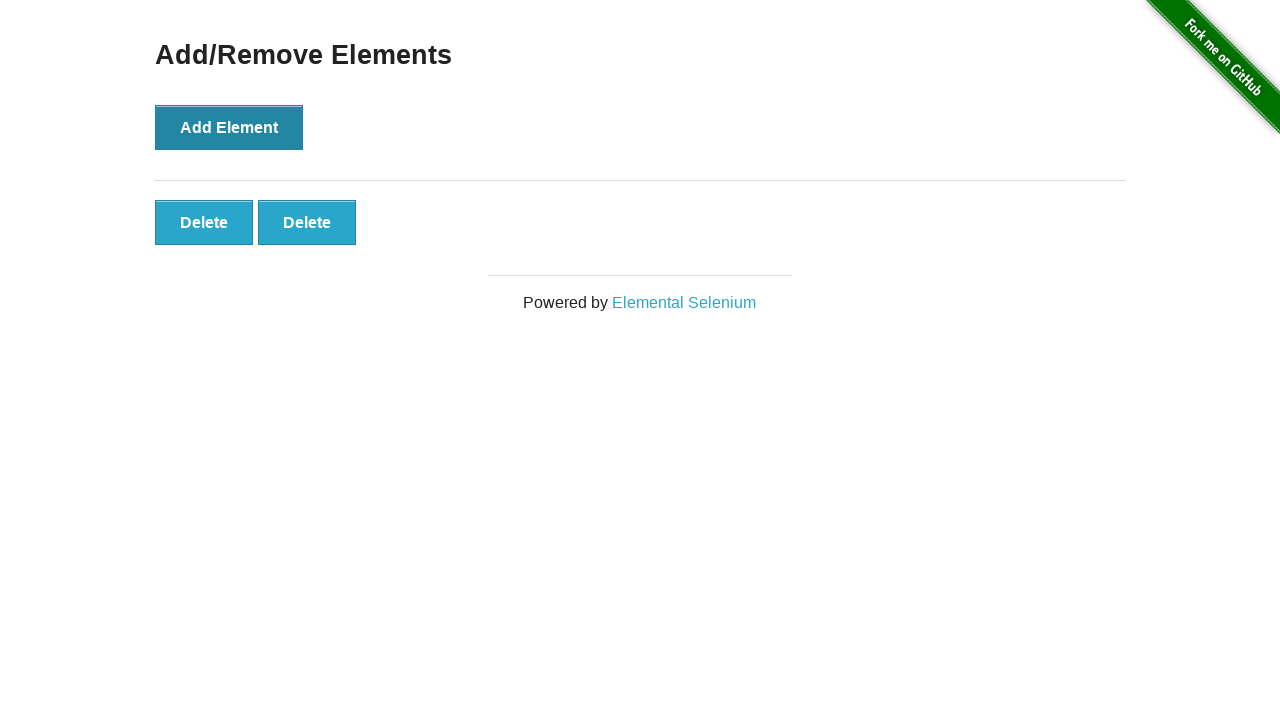

Located all added elements with selector '.added-manually'
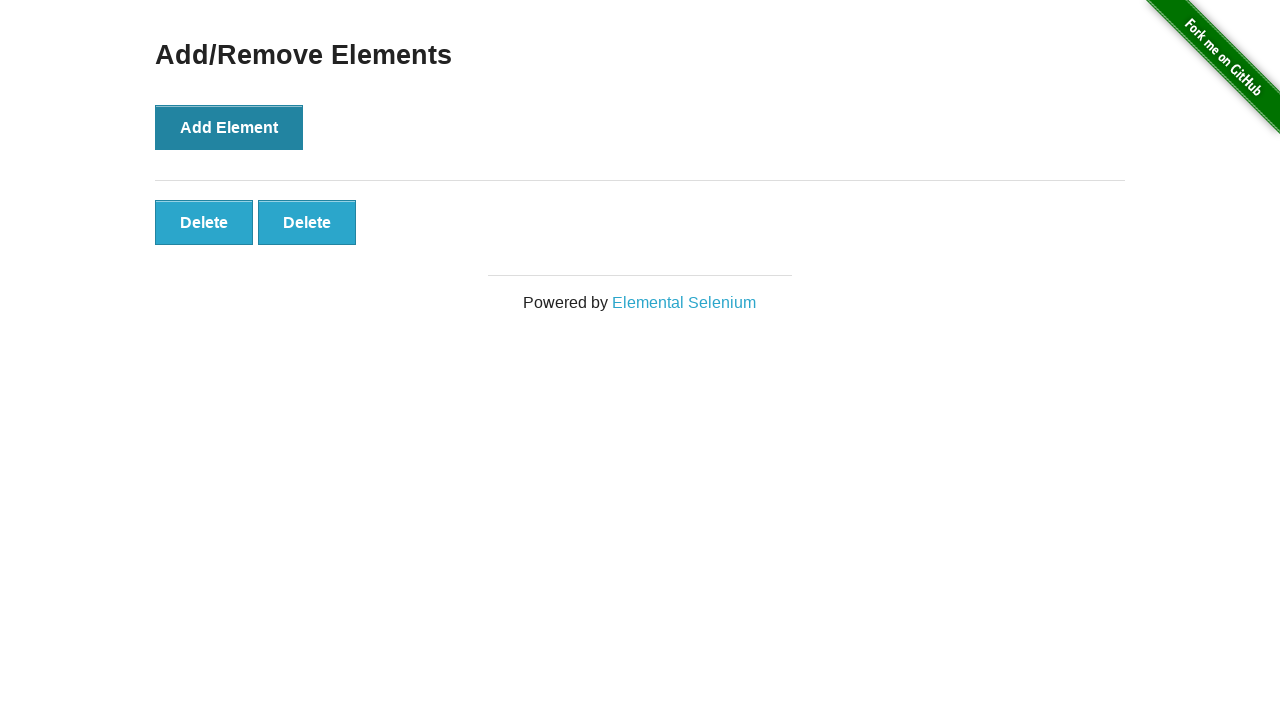

Verified that exactly 2 elements were added
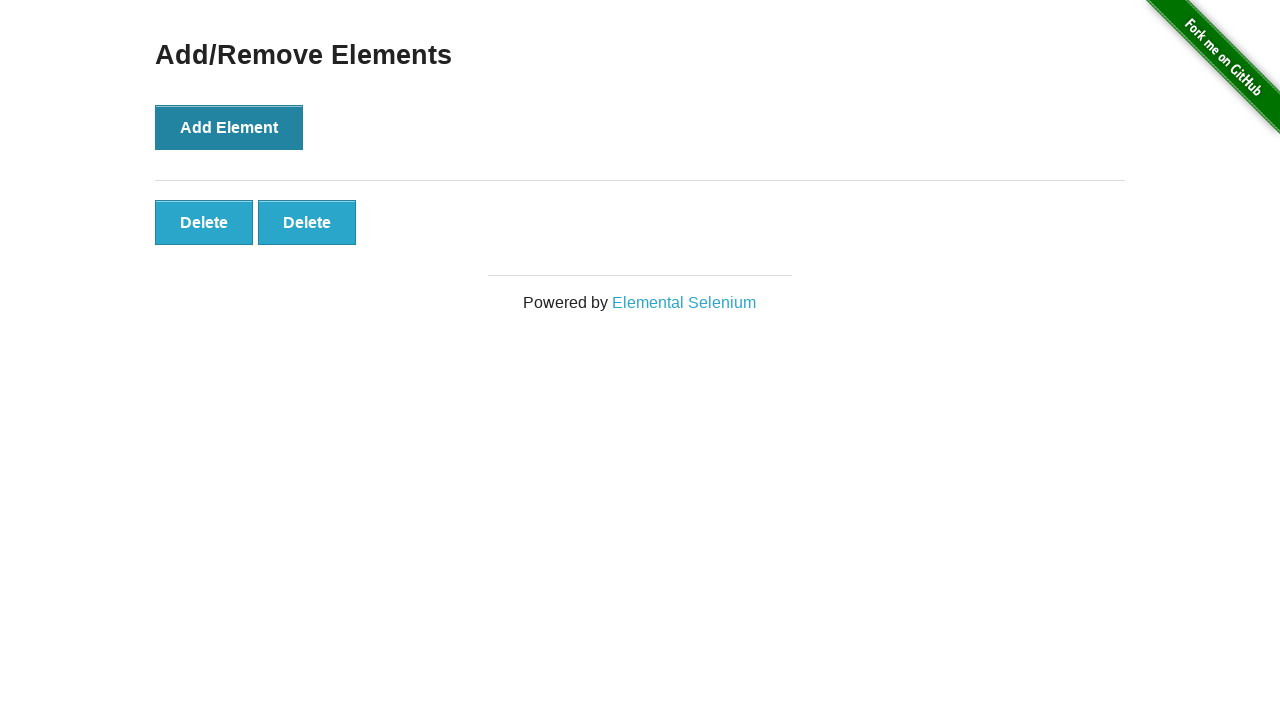

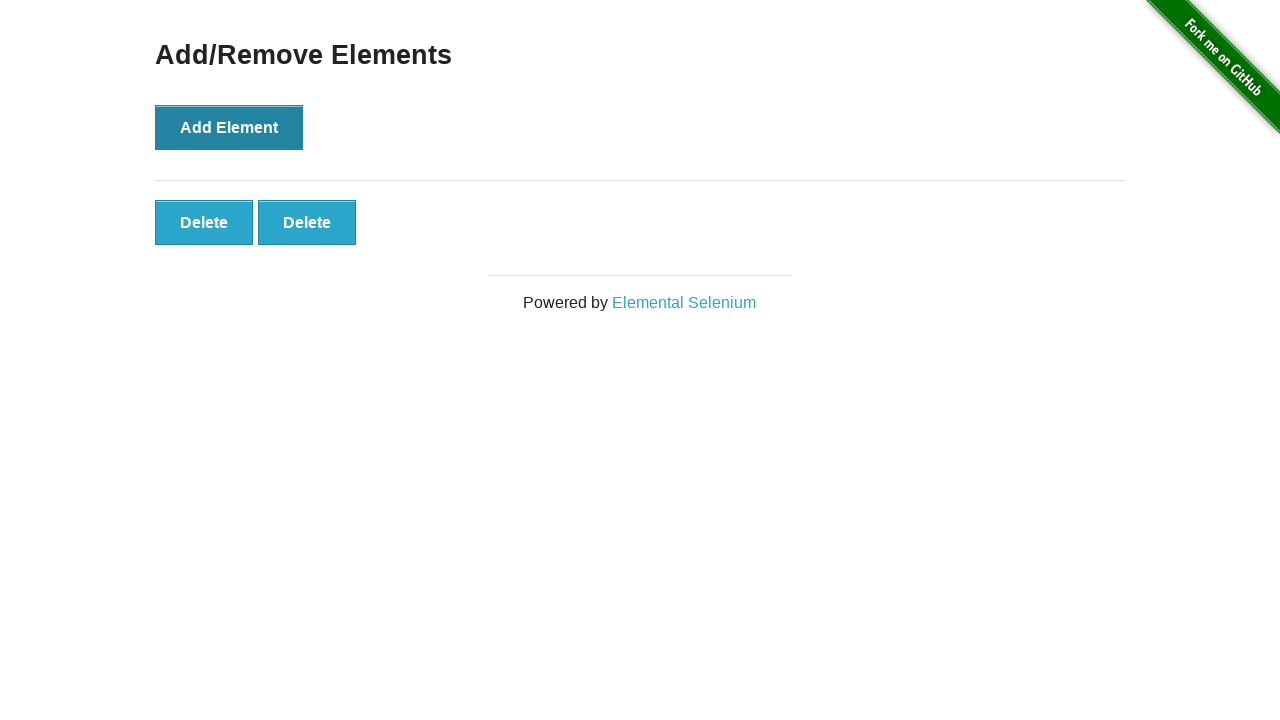